Tests dynamic controls functionality by clicking a button and waiting for a message to appear, then verifying the checkbox element is removed from the page

Starting URL: http://the-internet.herokuapp.com/dynamic_controls

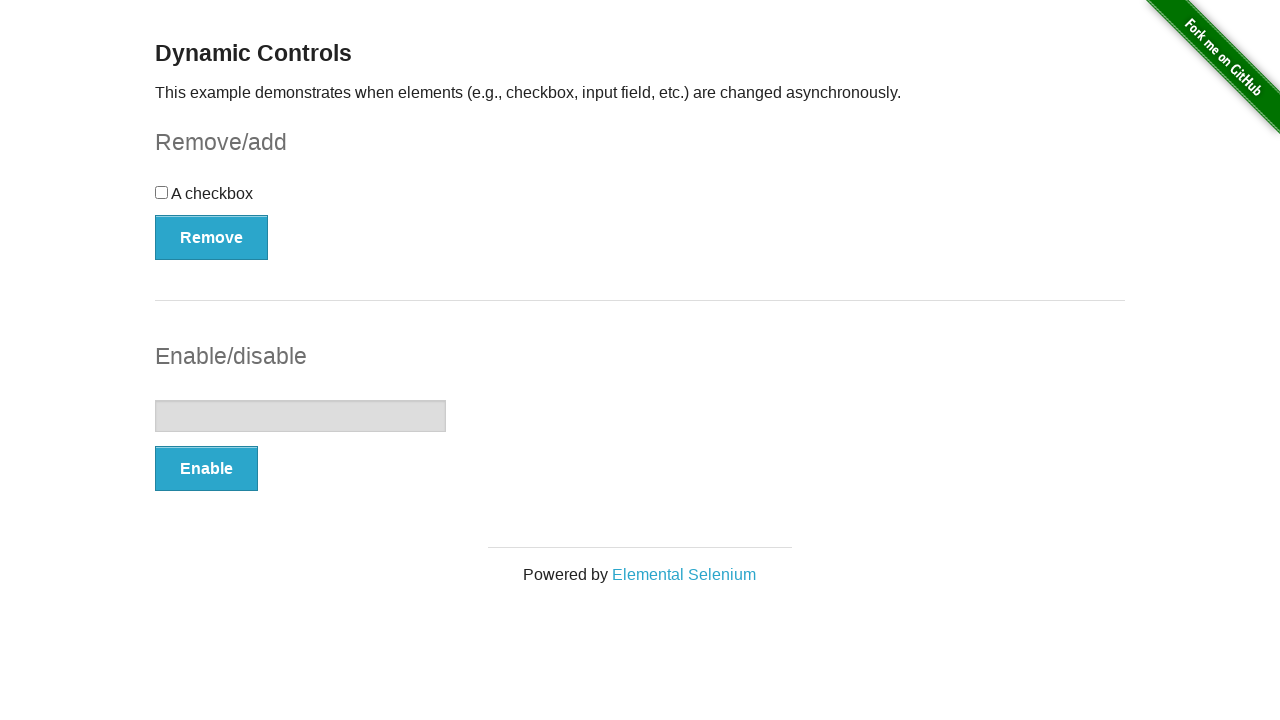

Clicked the remove button at (212, 237) on xpath=//*[@type='button']
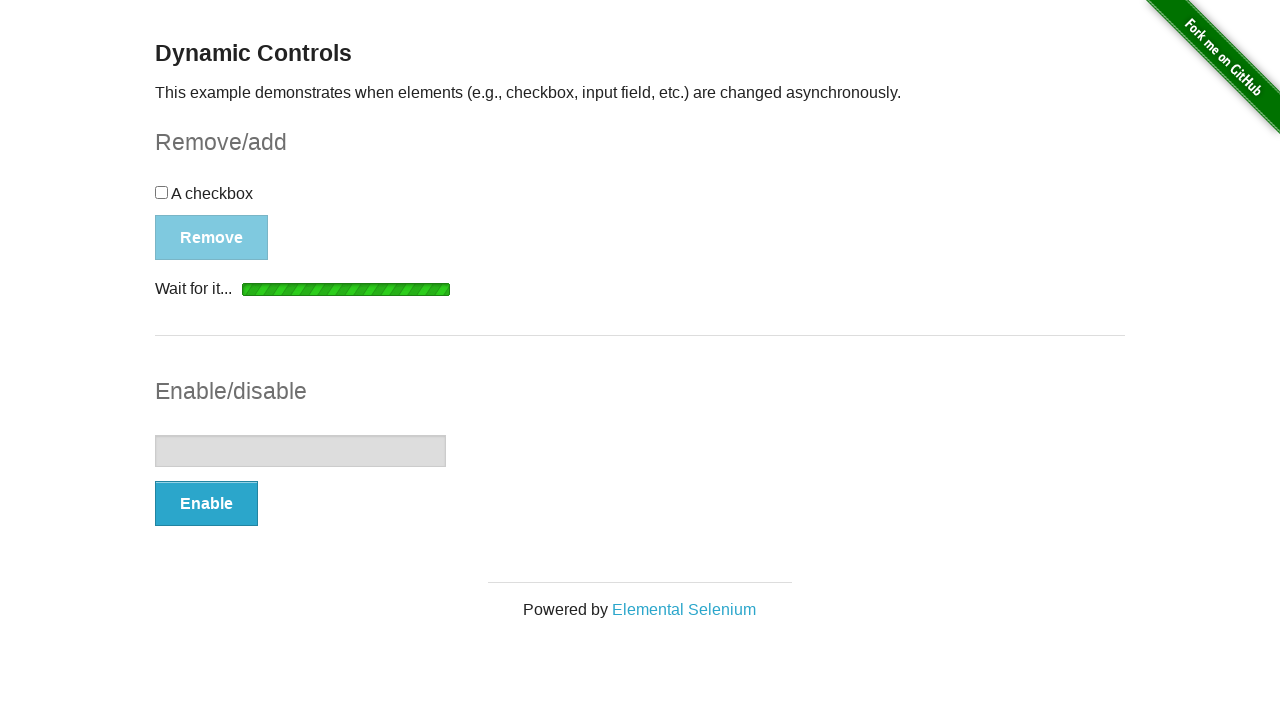

Waited for completion message to appear
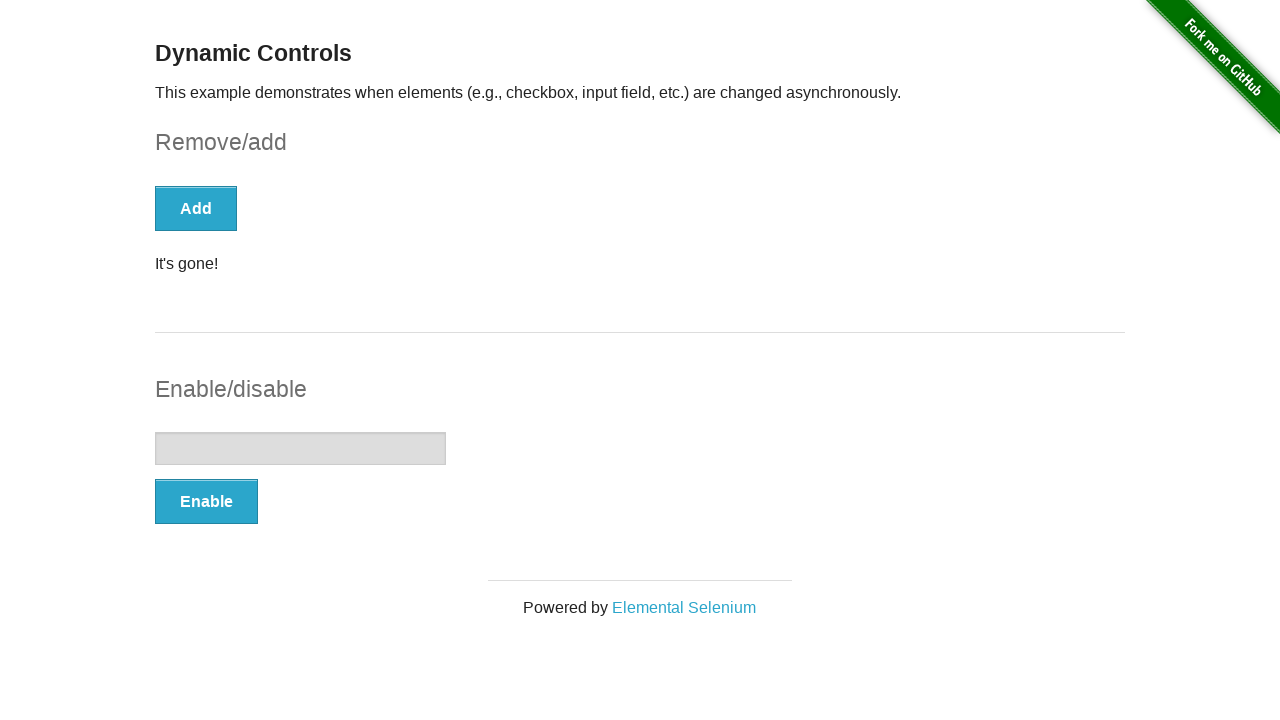

Retrieved checkbox element count
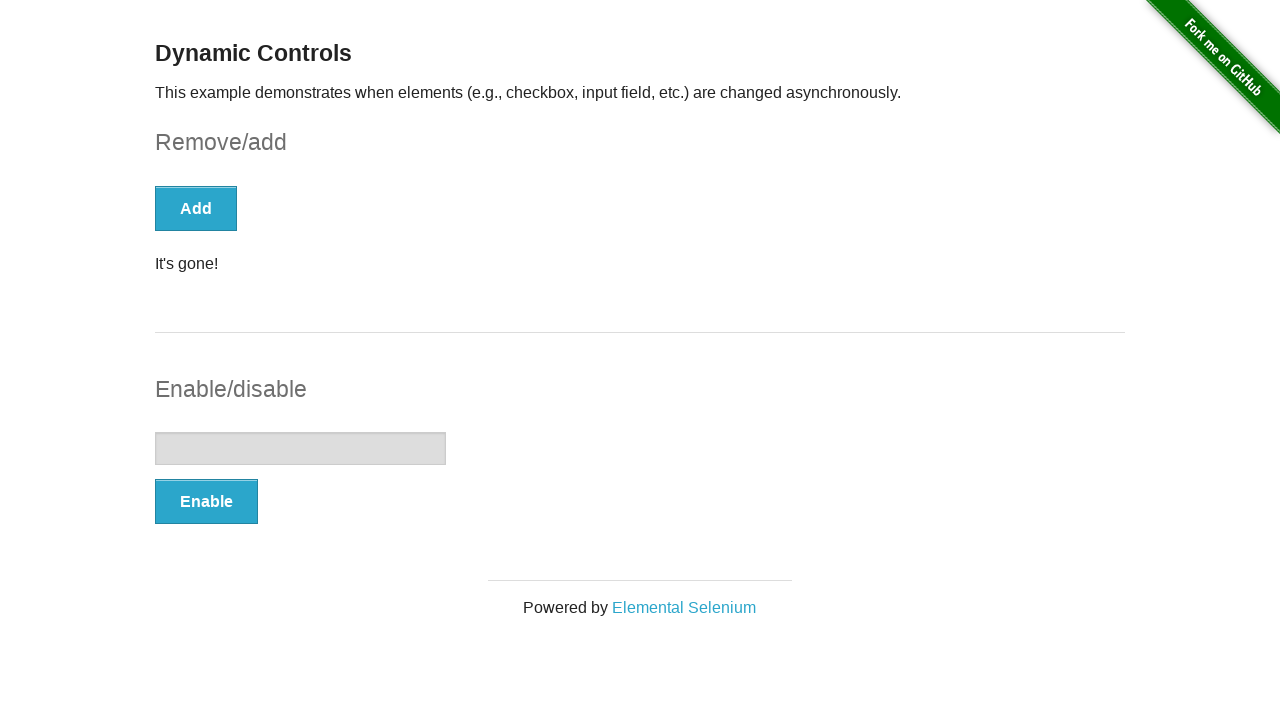

Verified checkbox element was removed from the page
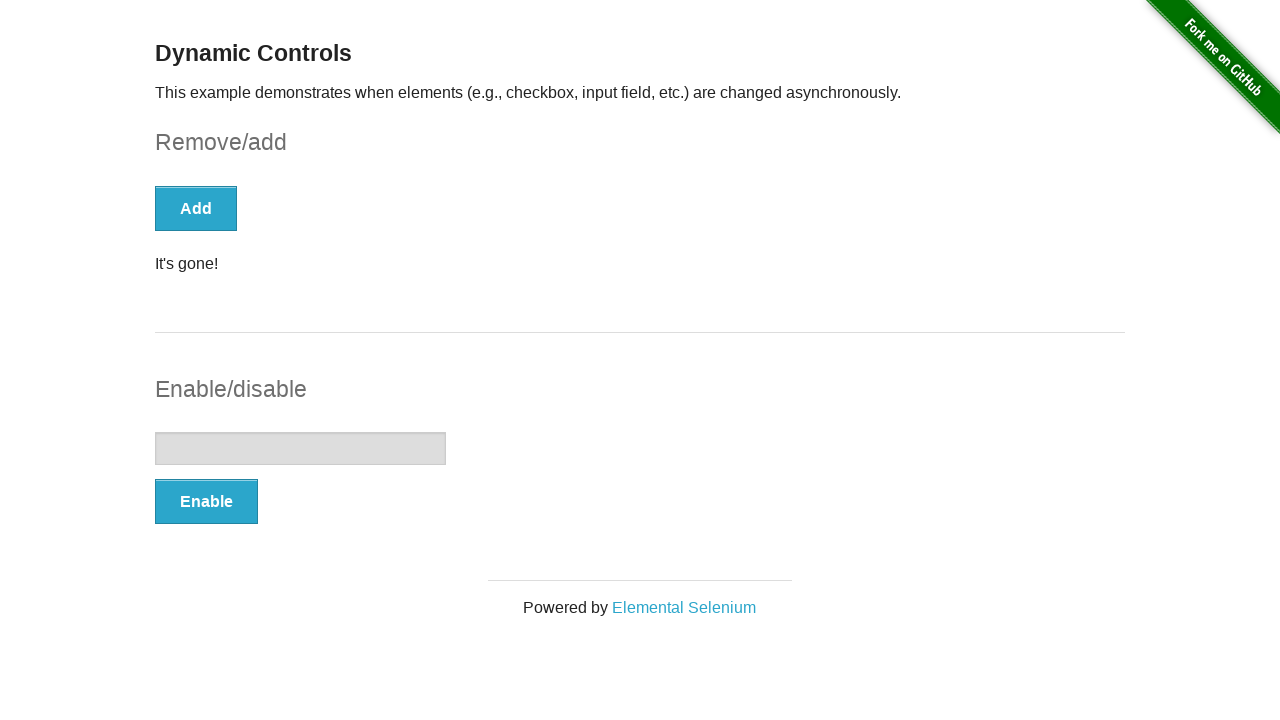

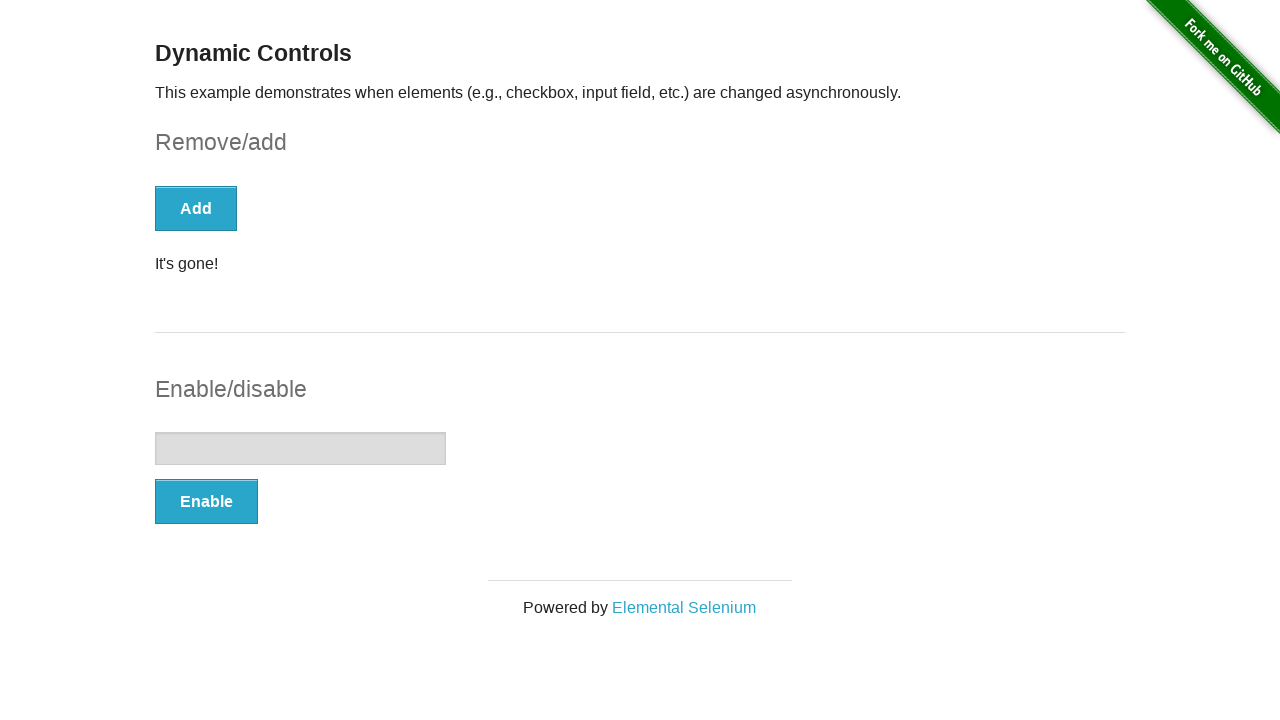